Tests radio button functionality by verifying radio buttons are displayed, can be clicked and selected, and are enabled

Starting URL: https://formy-project.herokuapp.com/radiobutton

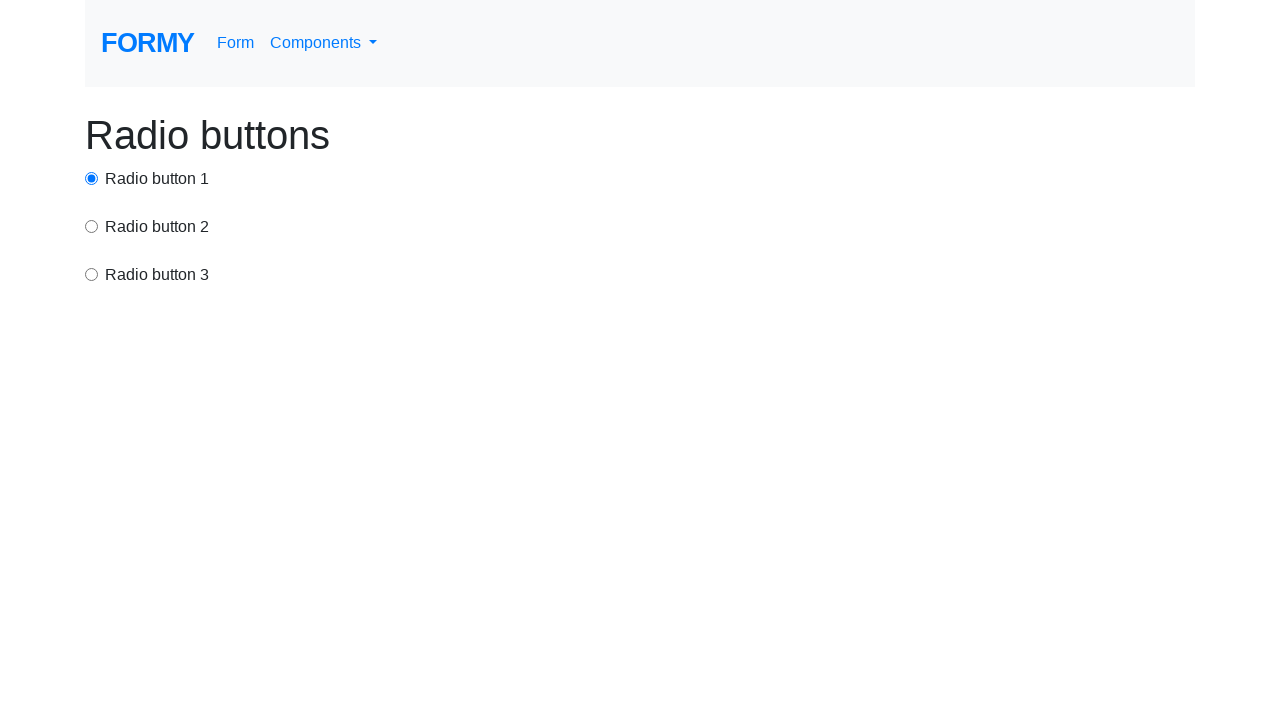

Located radio button 1 element
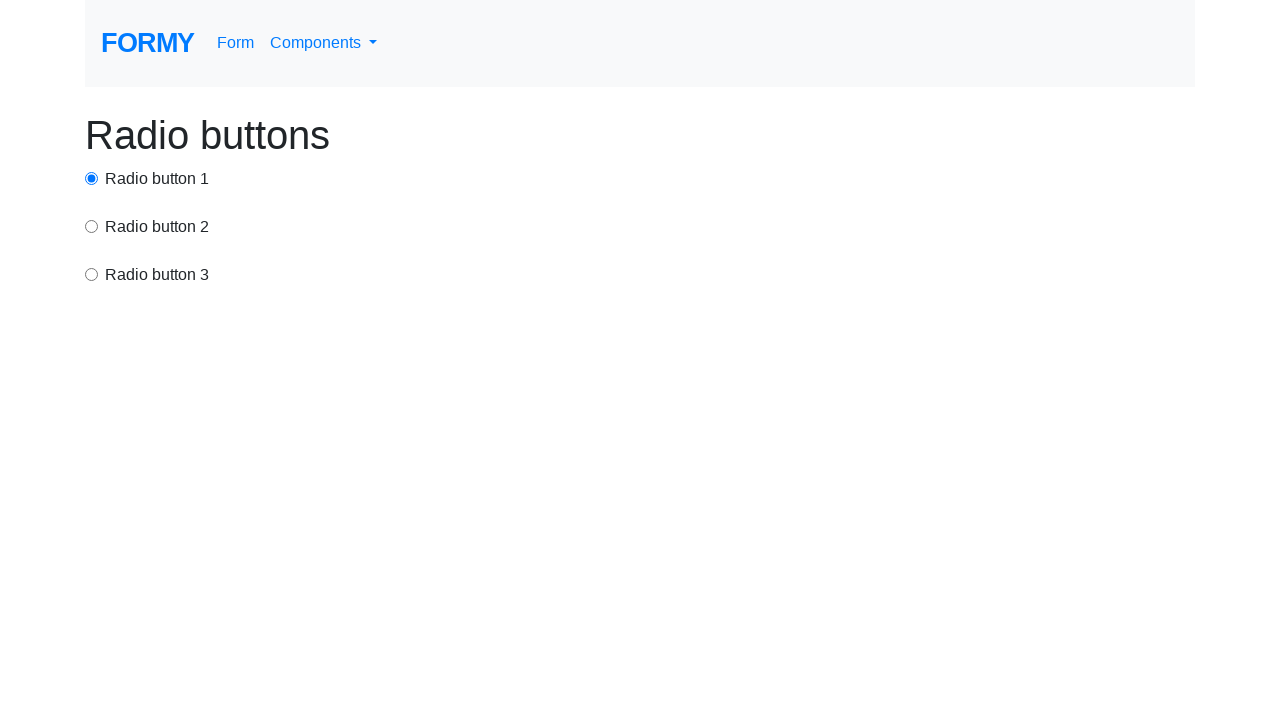

Verified radio button 1 is visible
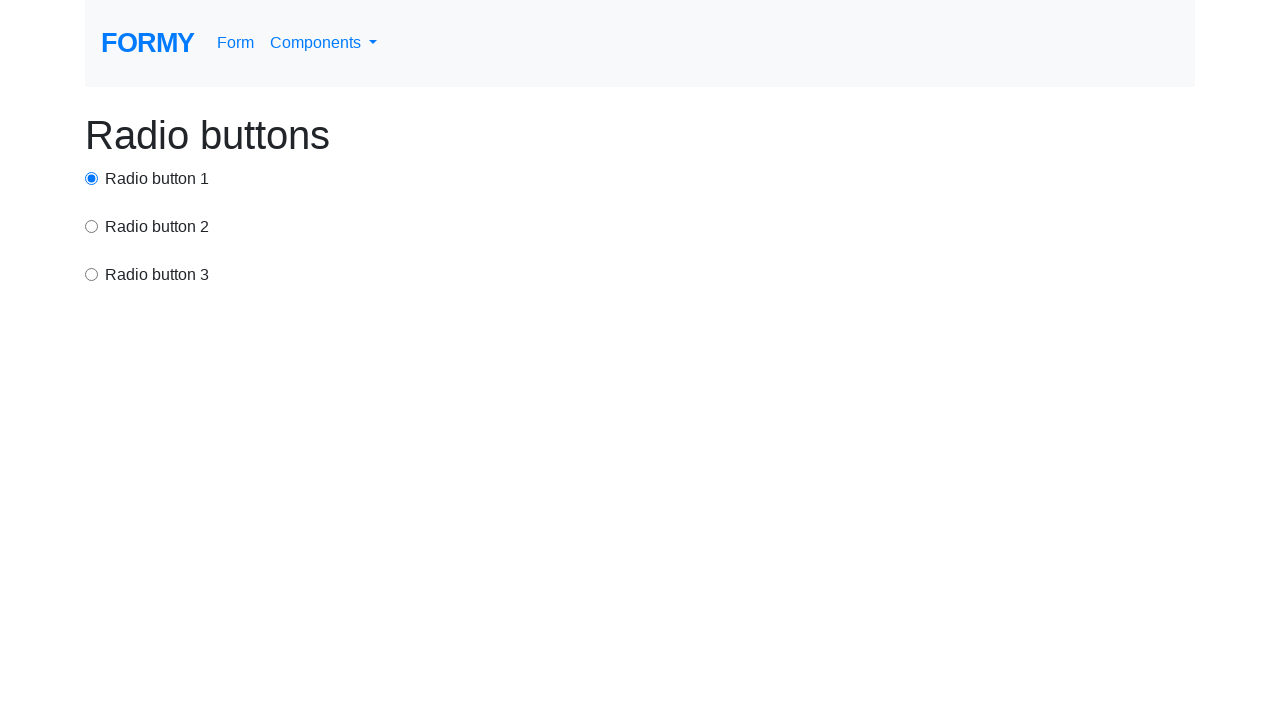

Located radio button 2 element
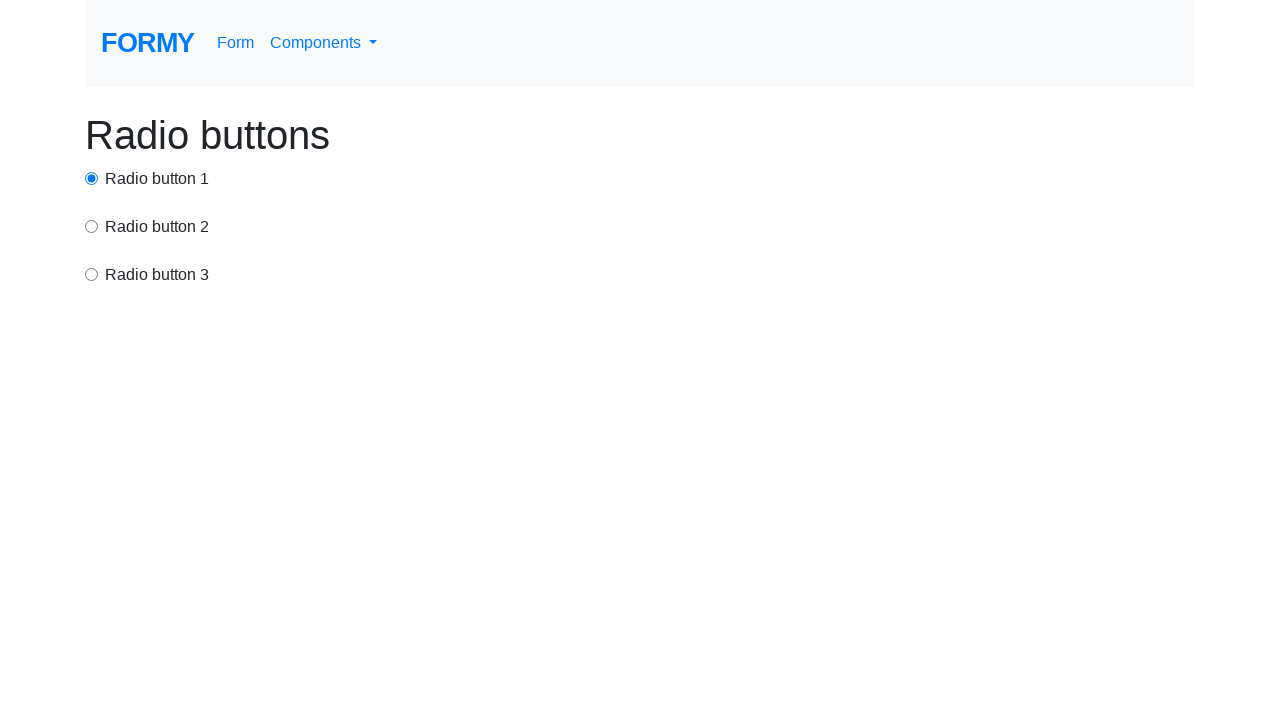

Clicked radio button 2 at (92, 178) on input[name='exampleRadios'] >> nth=0
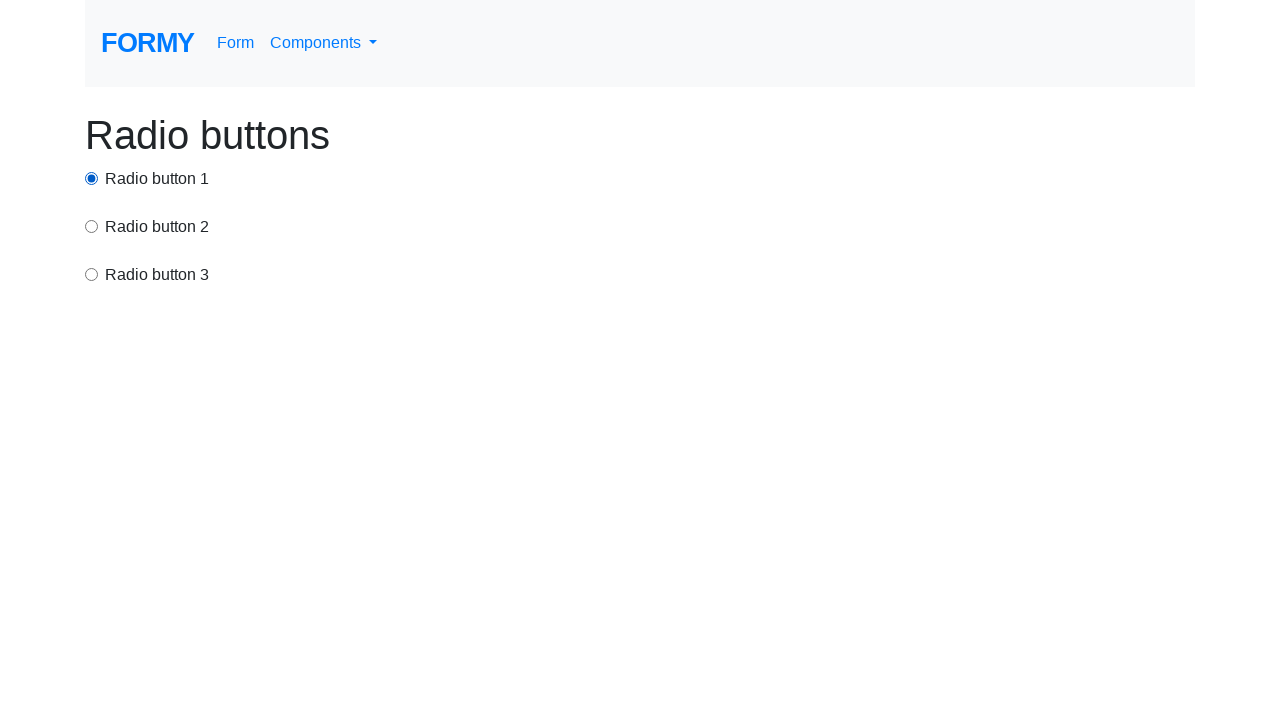

Verified radio button 2 is selected
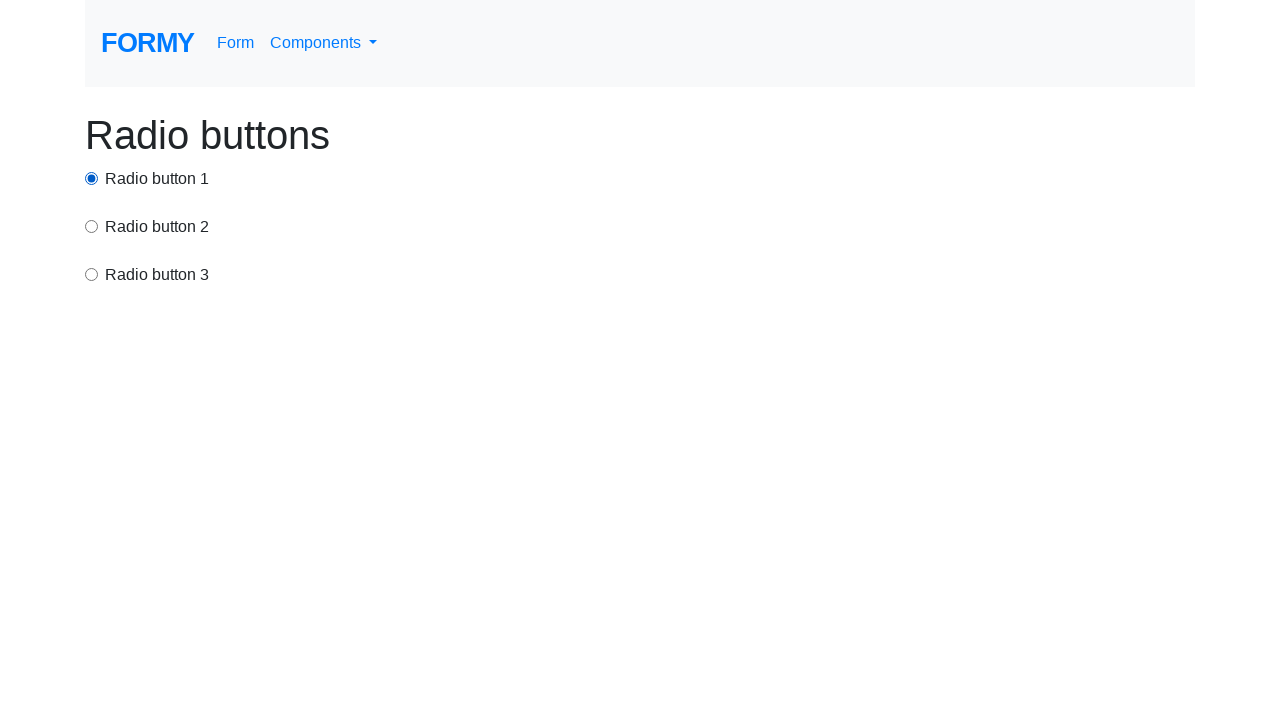

Located radio button 3 element
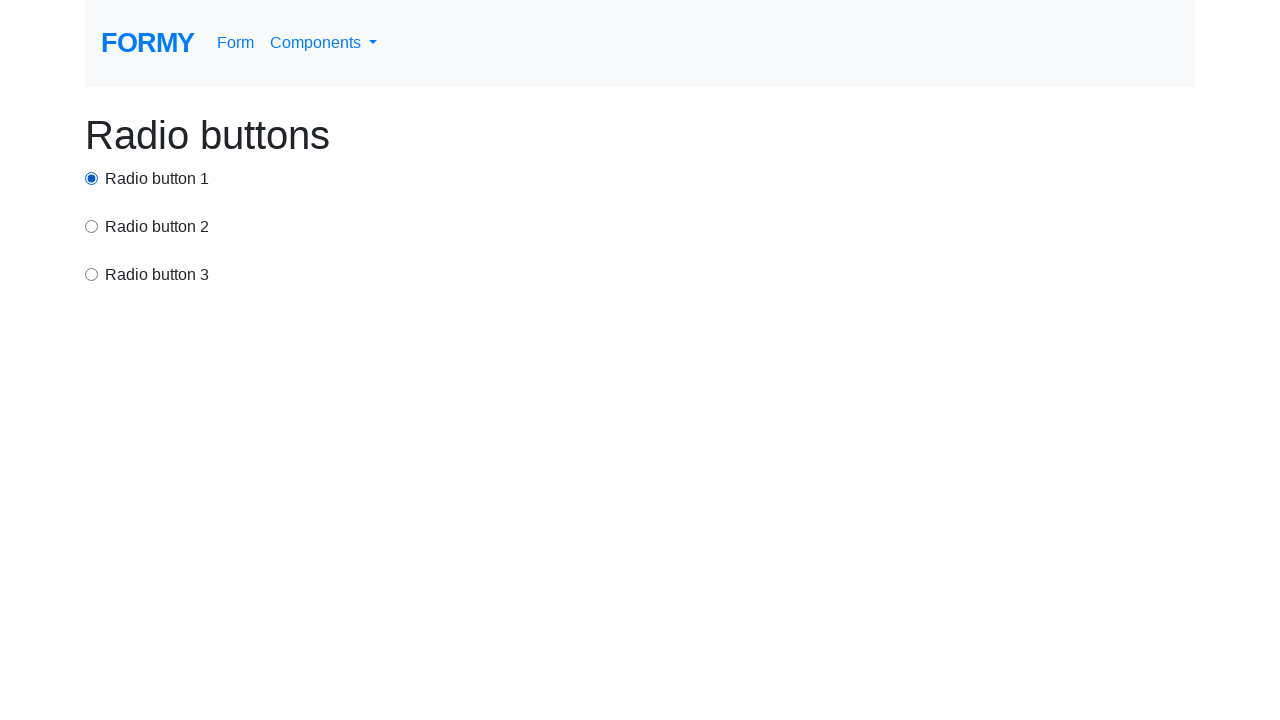

Verified radio button 3 is enabled
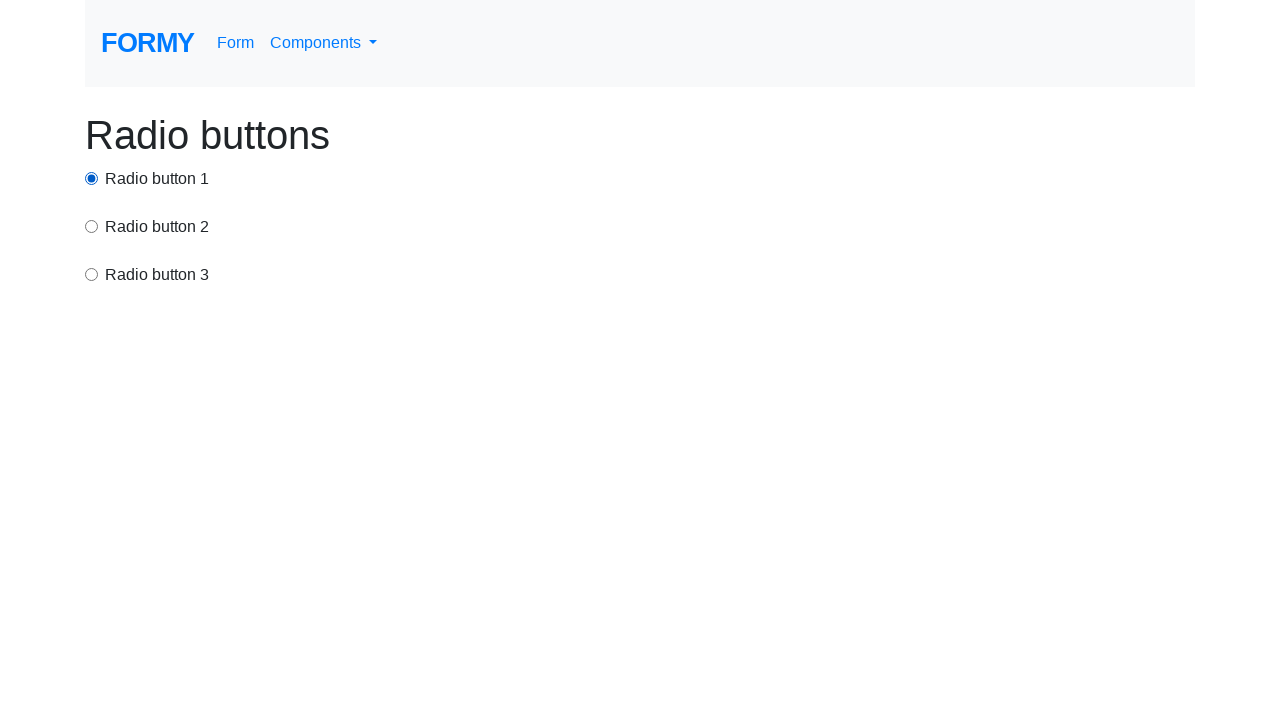

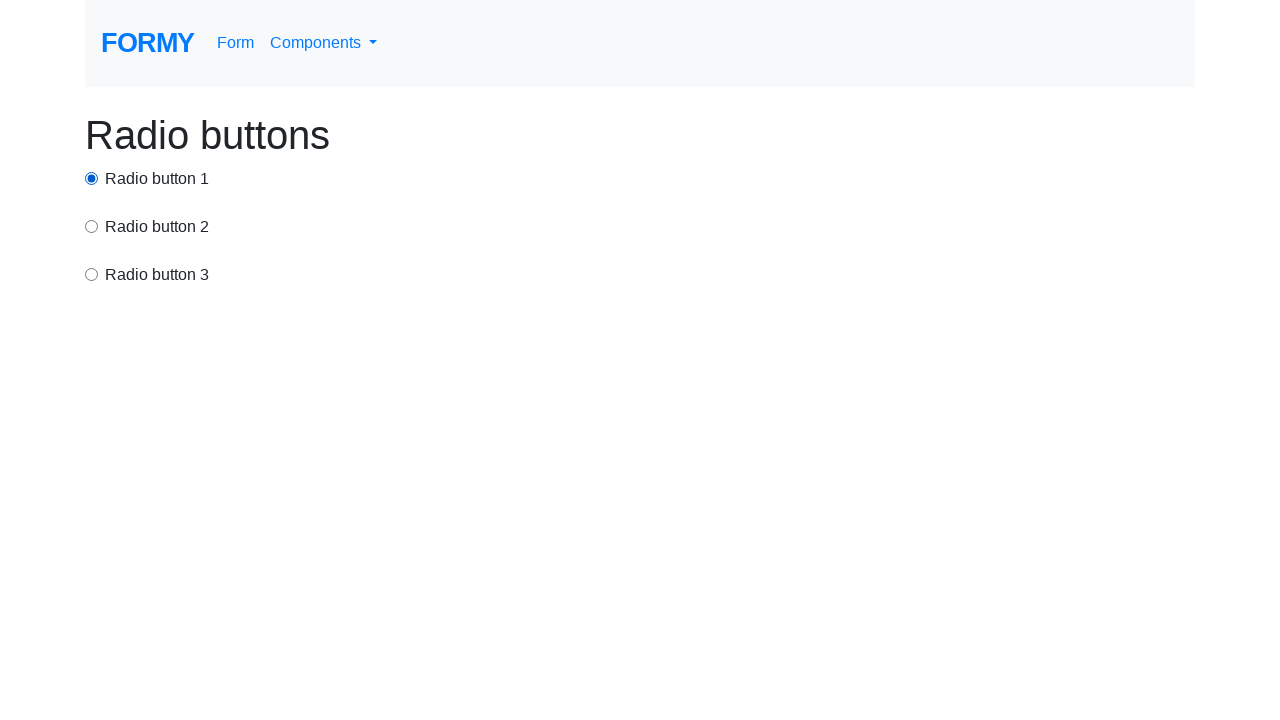